Tests window handle functionality by verifying the initial page text and title, clicking a link that opens a new window, switching to the new window, and verifying the new window's title.

Starting URL: https://the-internet.herokuapp.com/windows

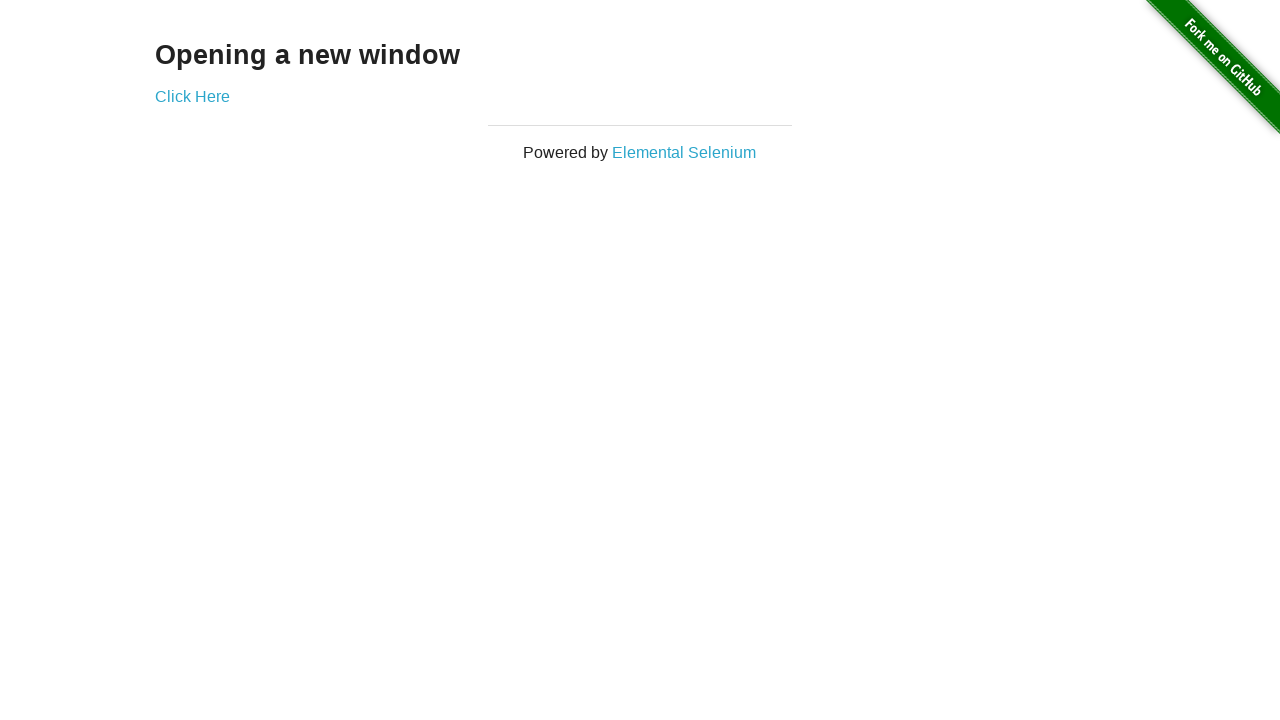

Retrieved heading text from page
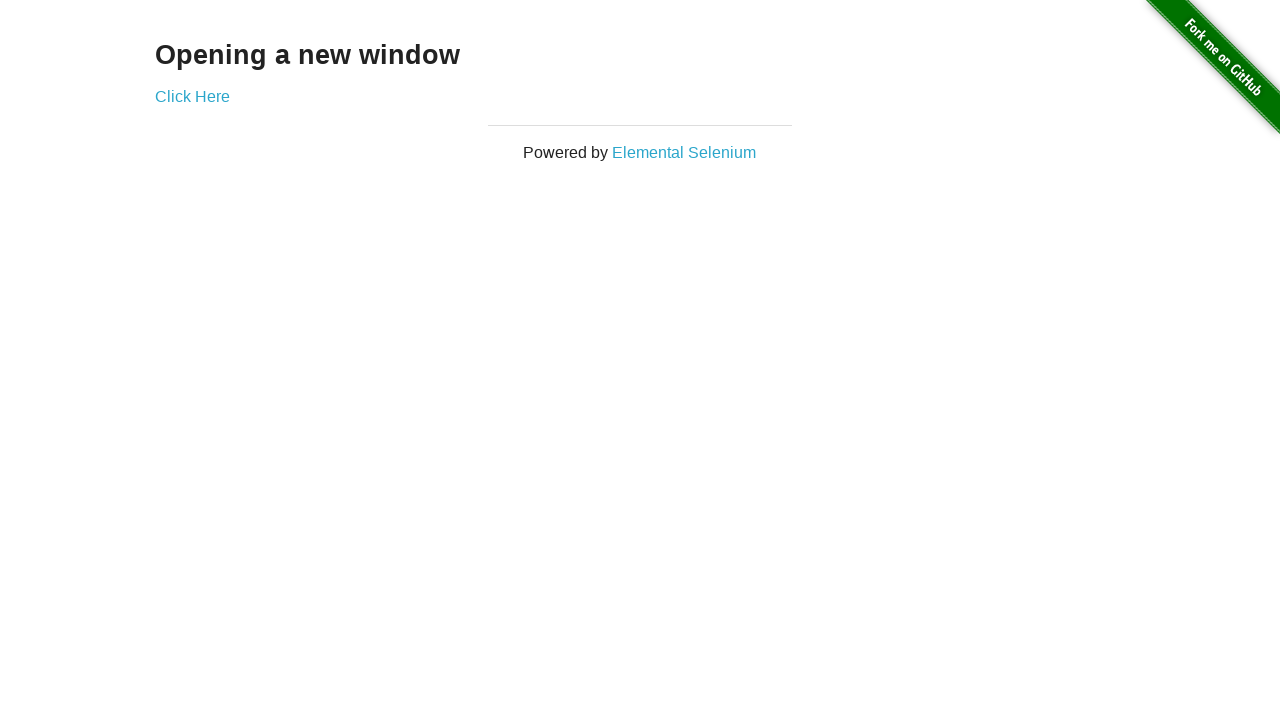

Verified heading text is 'Opening a new window'
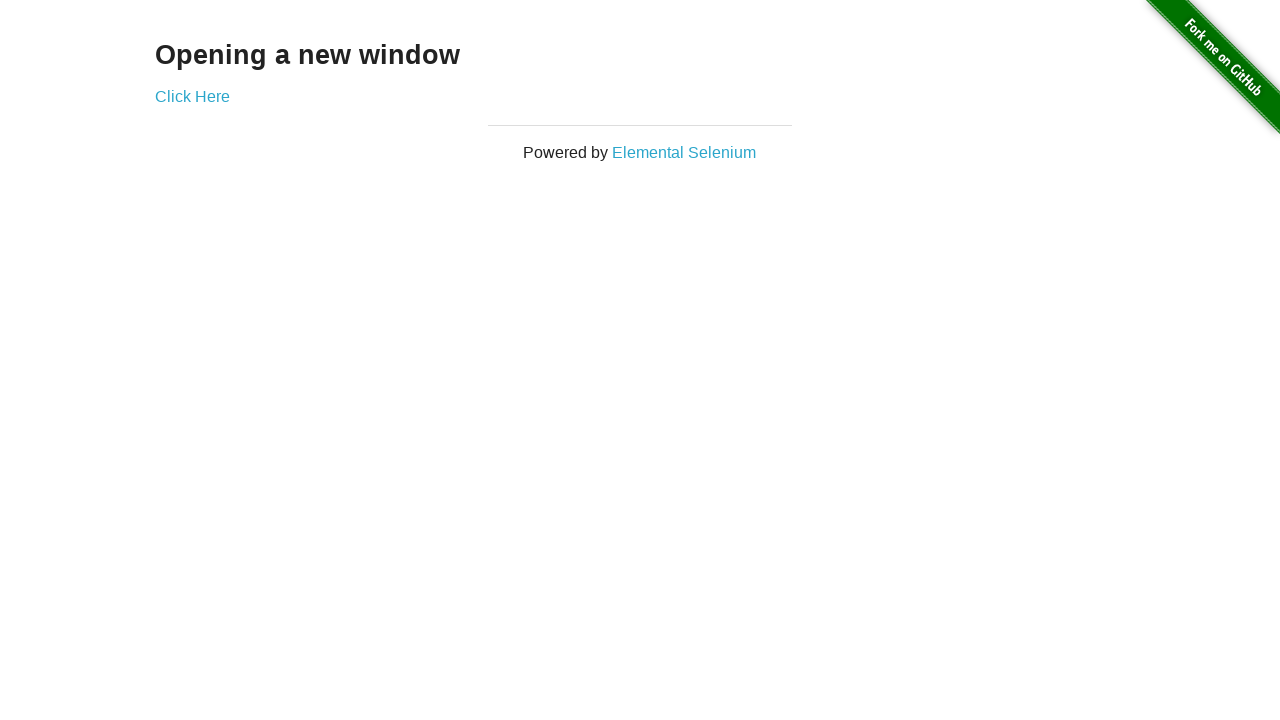

Verified page title is 'The Internet'
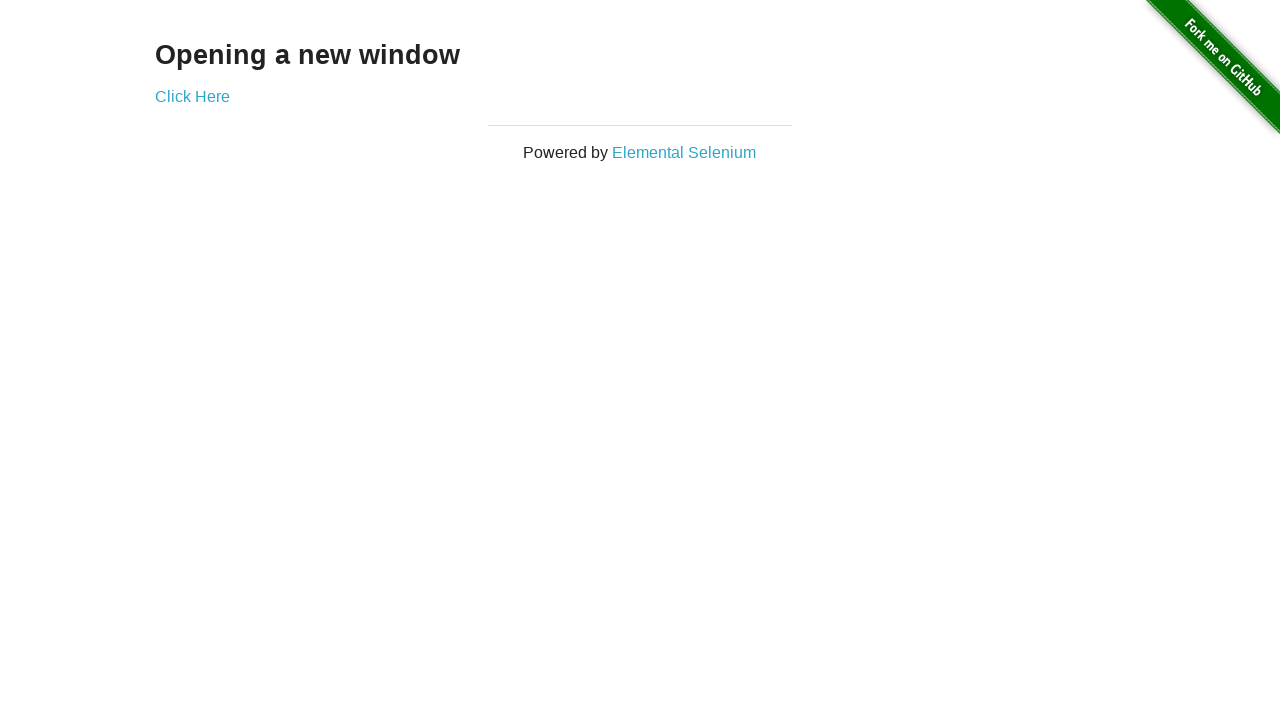

Clicked 'Click Here' link to open new window at (192, 96) on xpath=//*[@href='/windows/new']
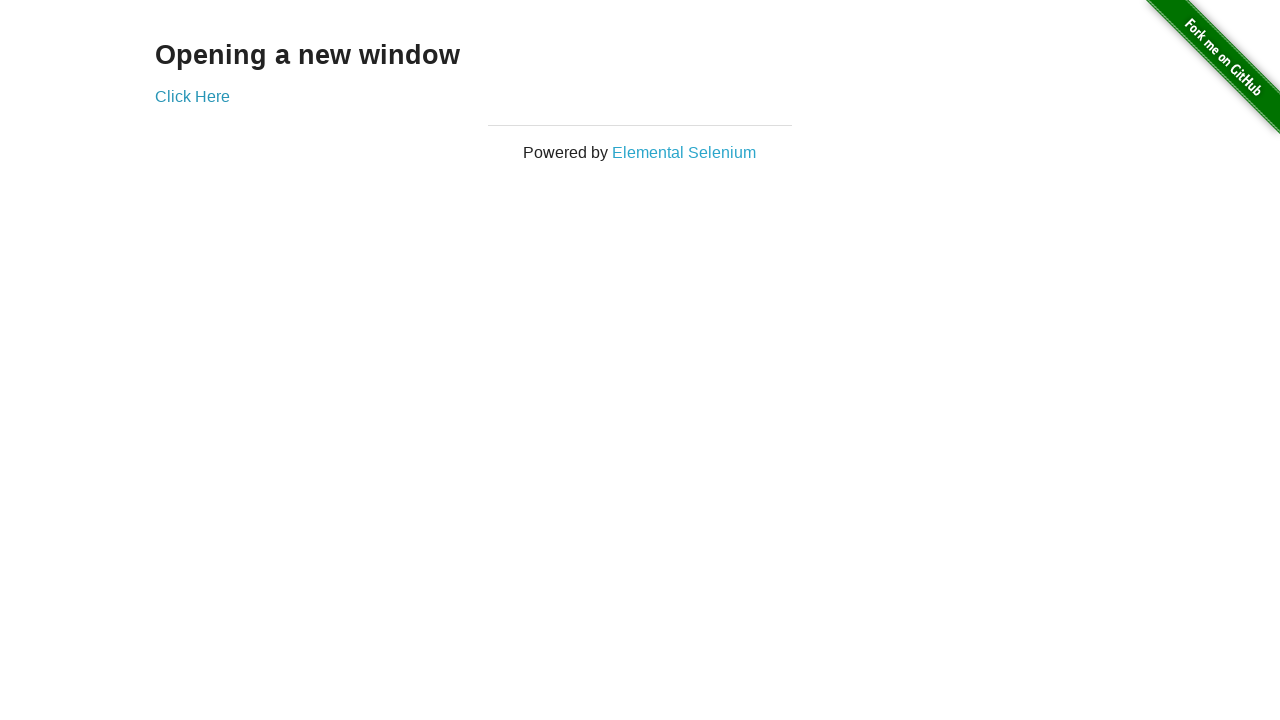

Captured new window page object
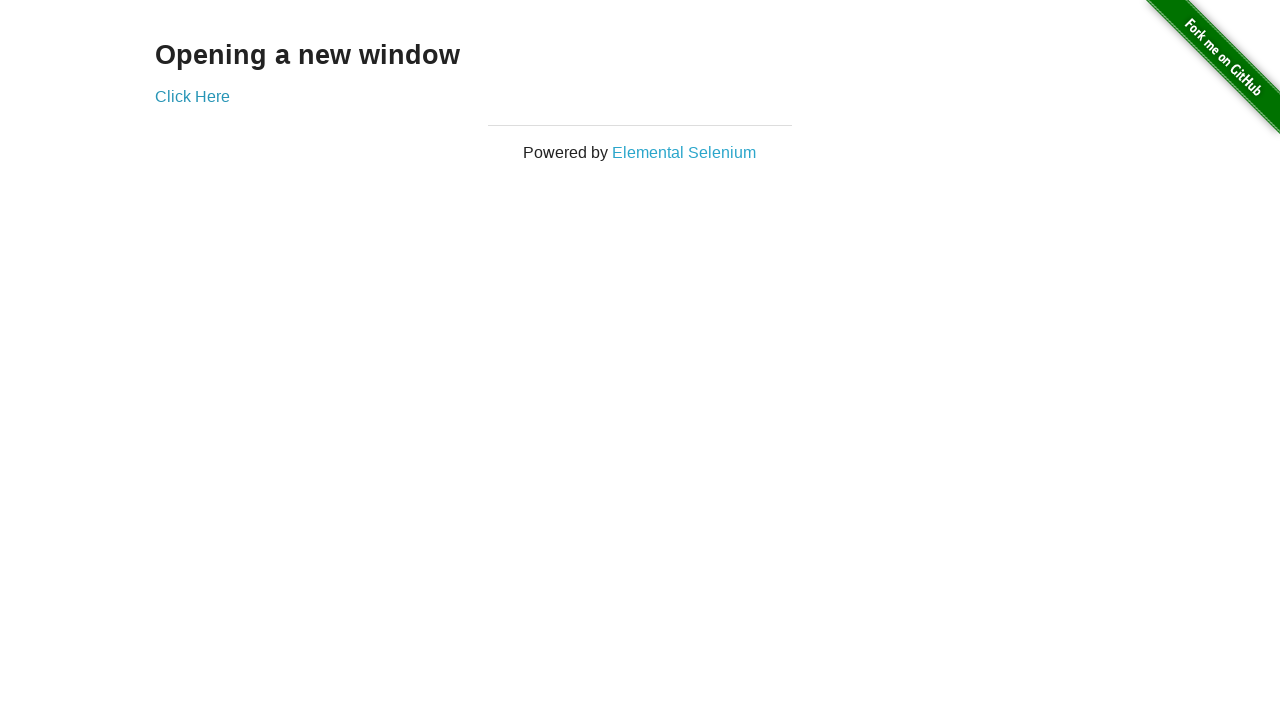

New window page loaded completely
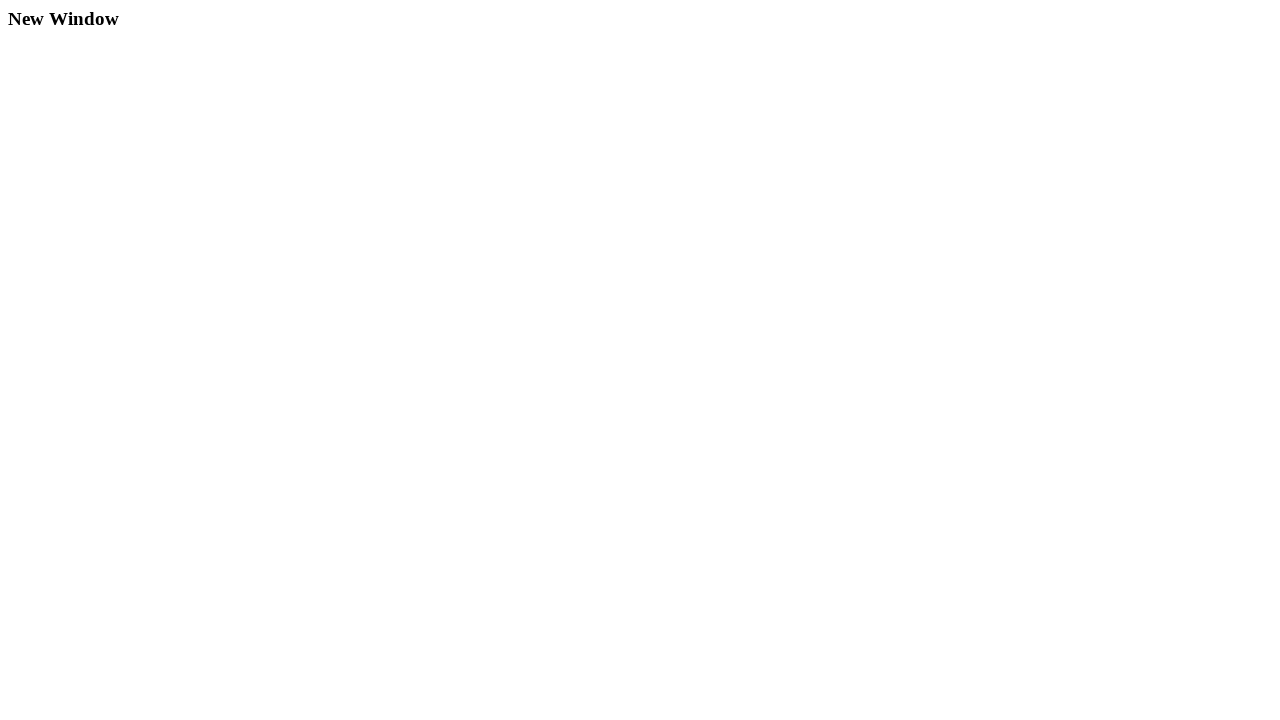

Verified new window title is 'New Window'
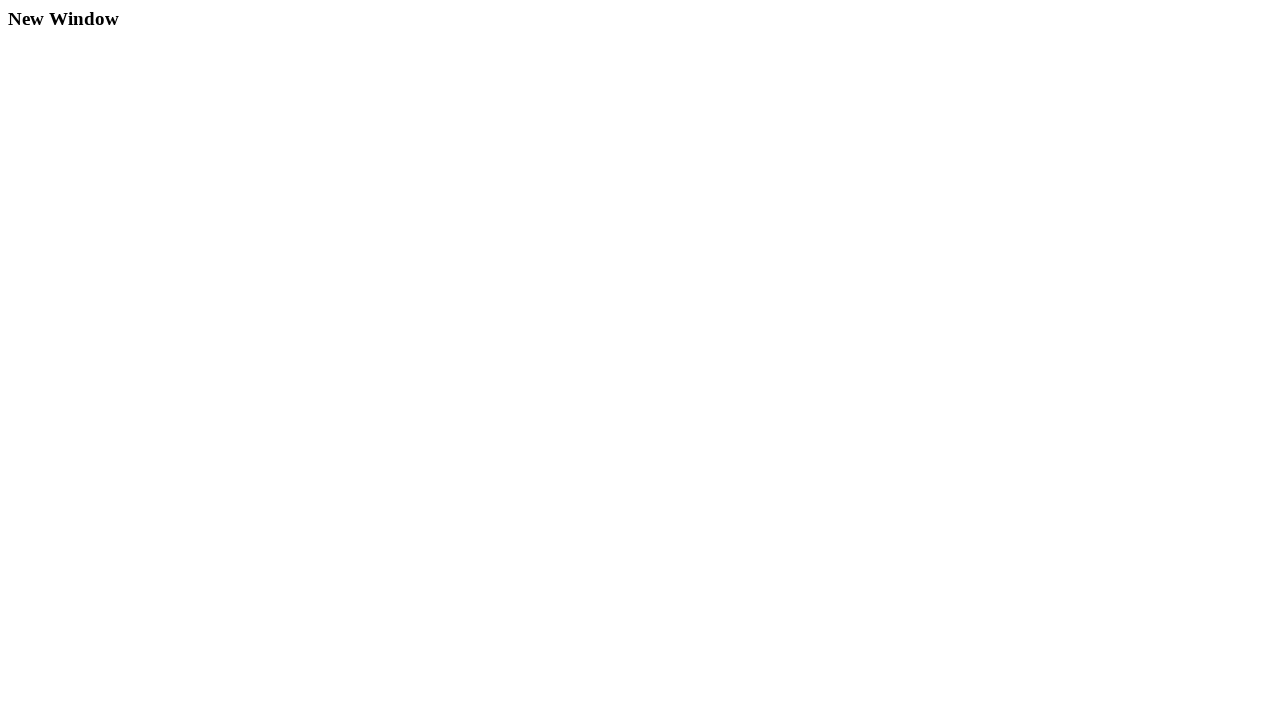

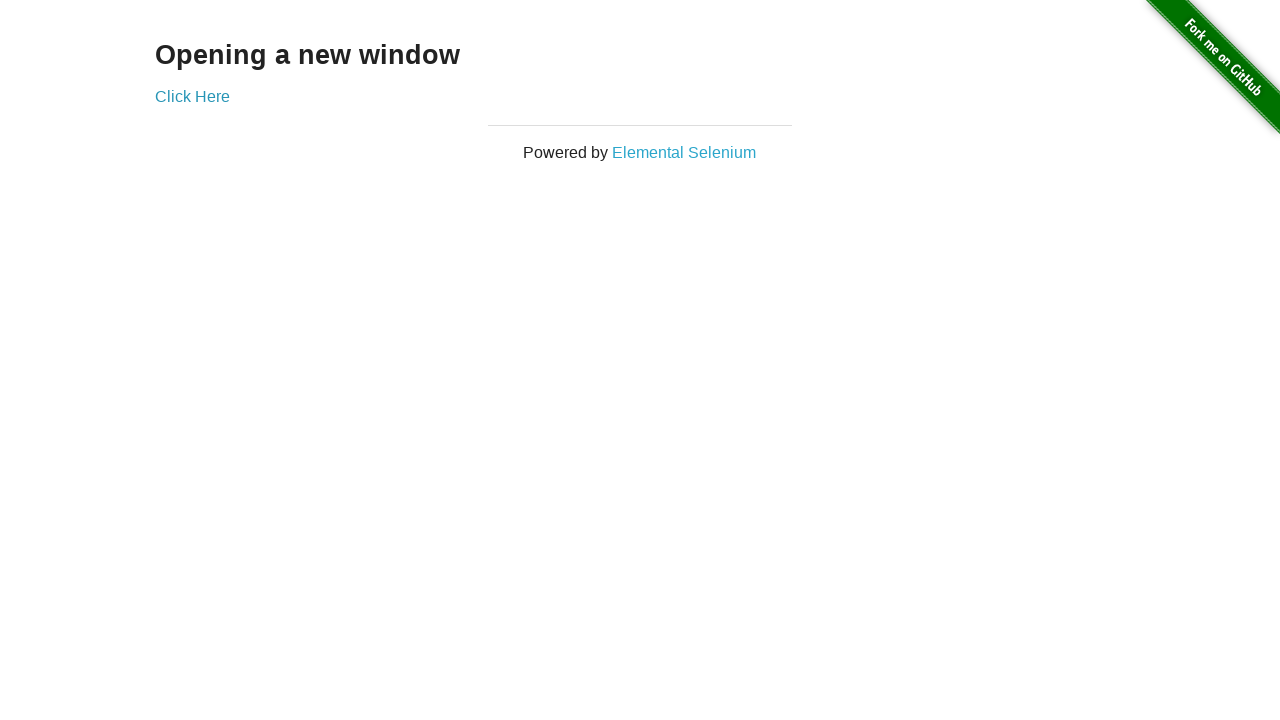